Tests the search functionality on python.org by entering "pycon" as a search term and verifying that search results are displayed.

Starting URL: https://www.python.org

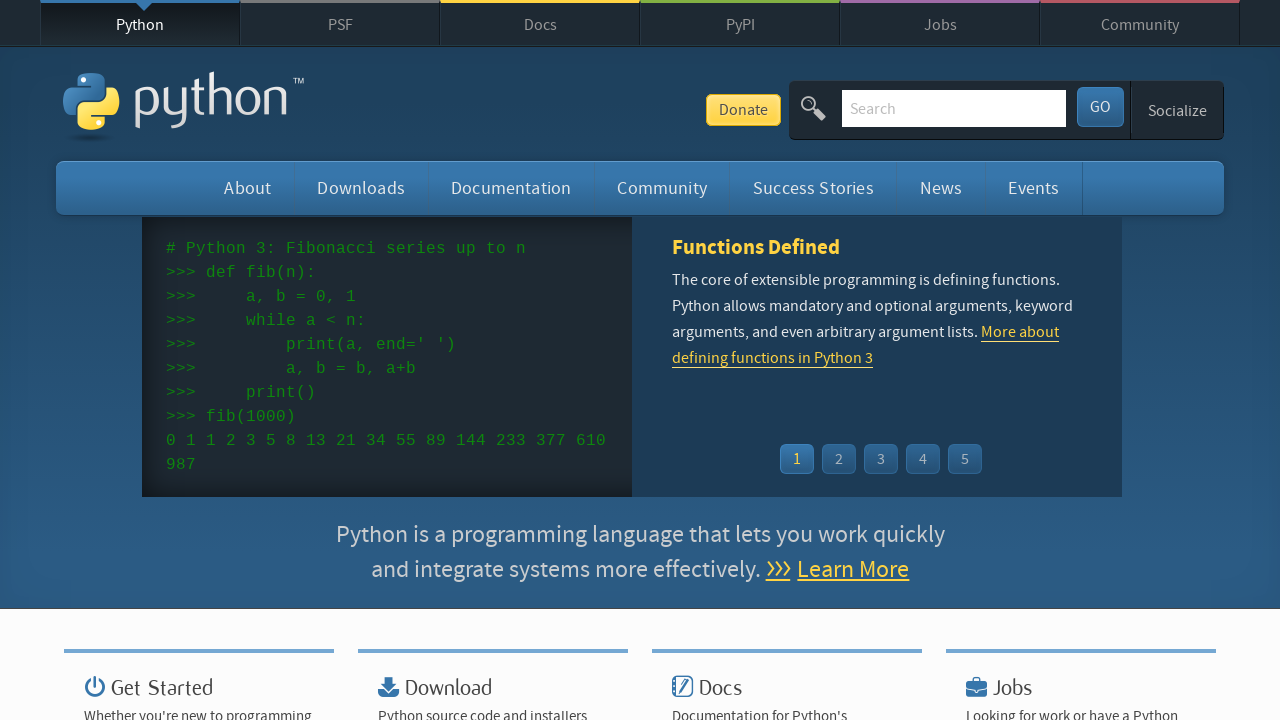

Verified python.org page title contains 'Python'
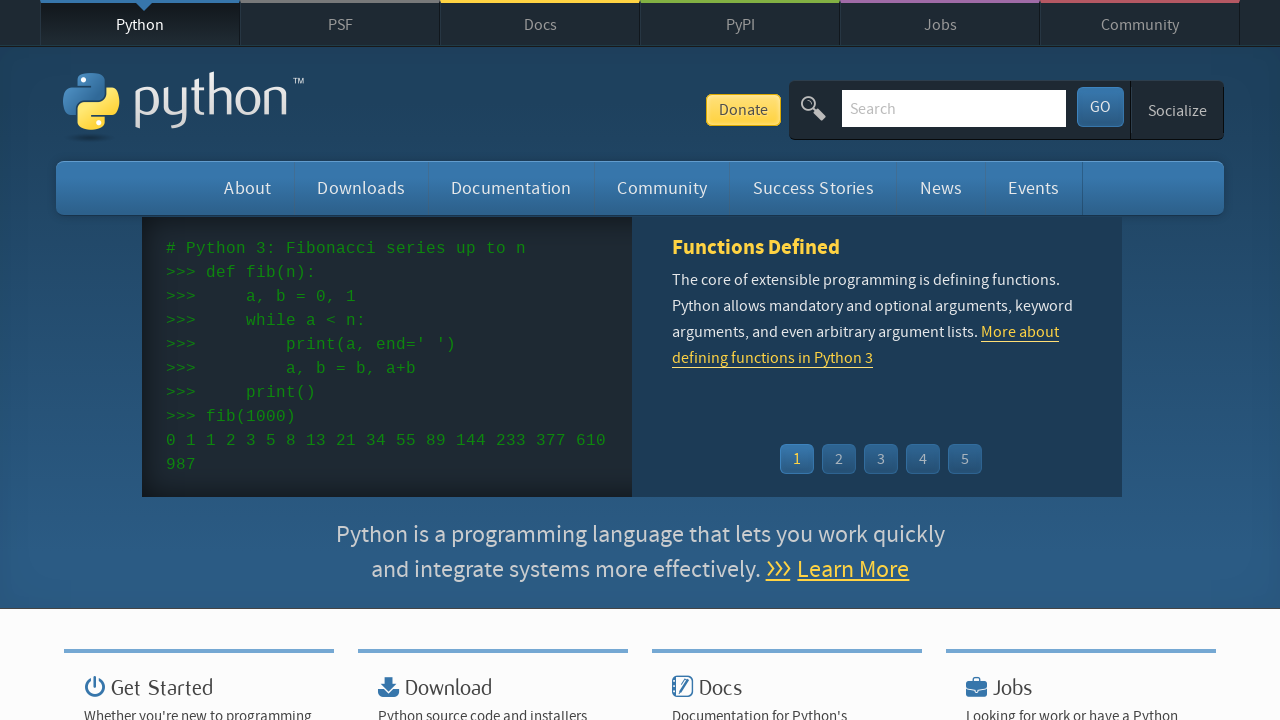

Filled search box with 'pycon' on input[name='q']
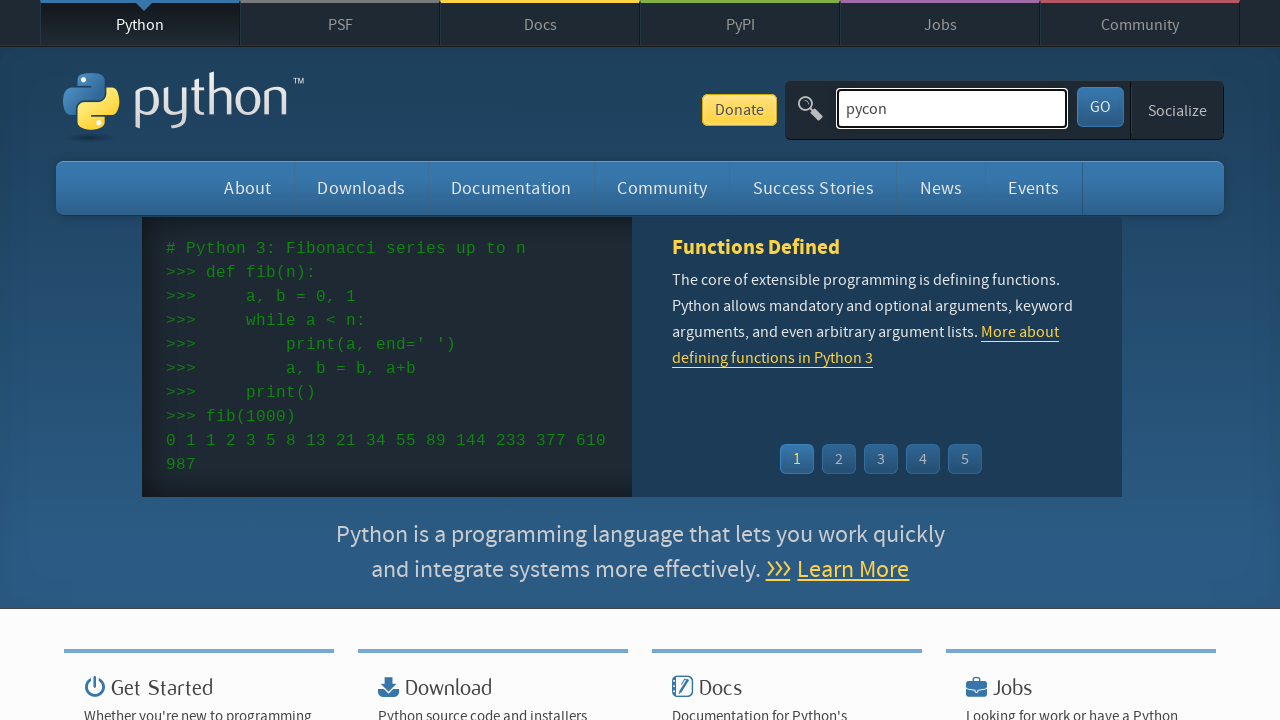

Clicked search submit button at (1100, 107) on button[type='submit']
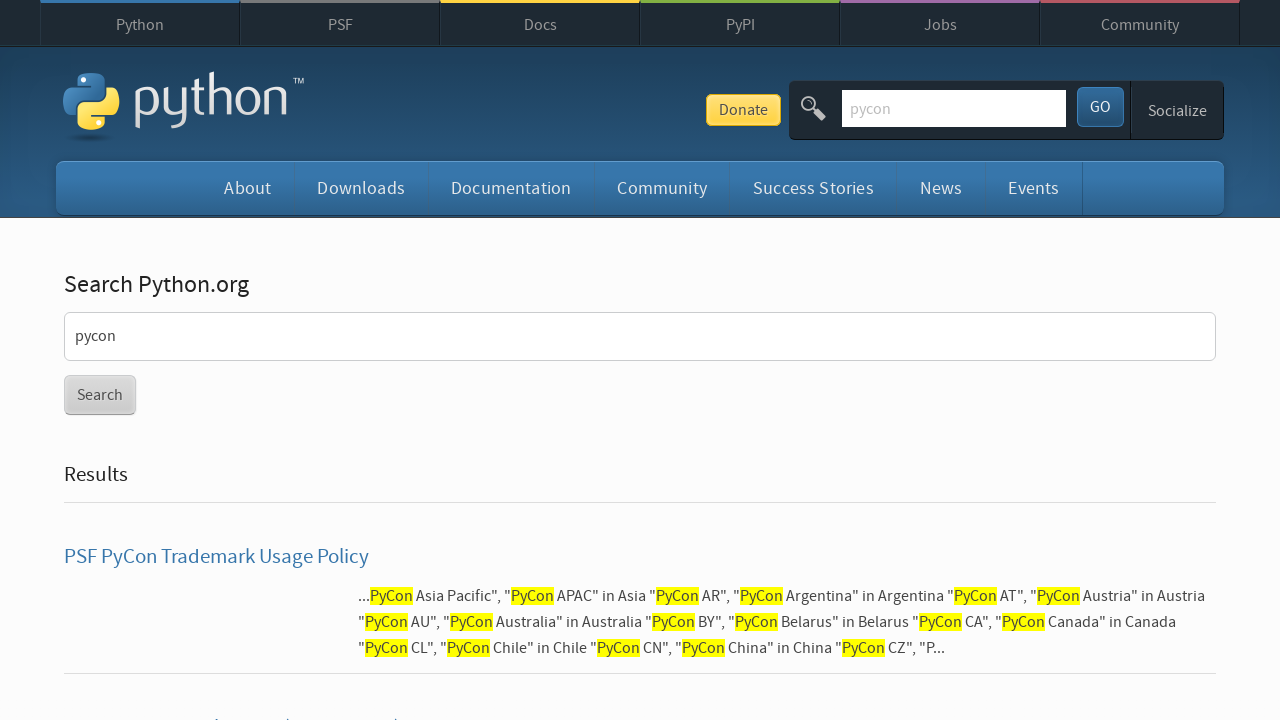

Search results loaded and displayed
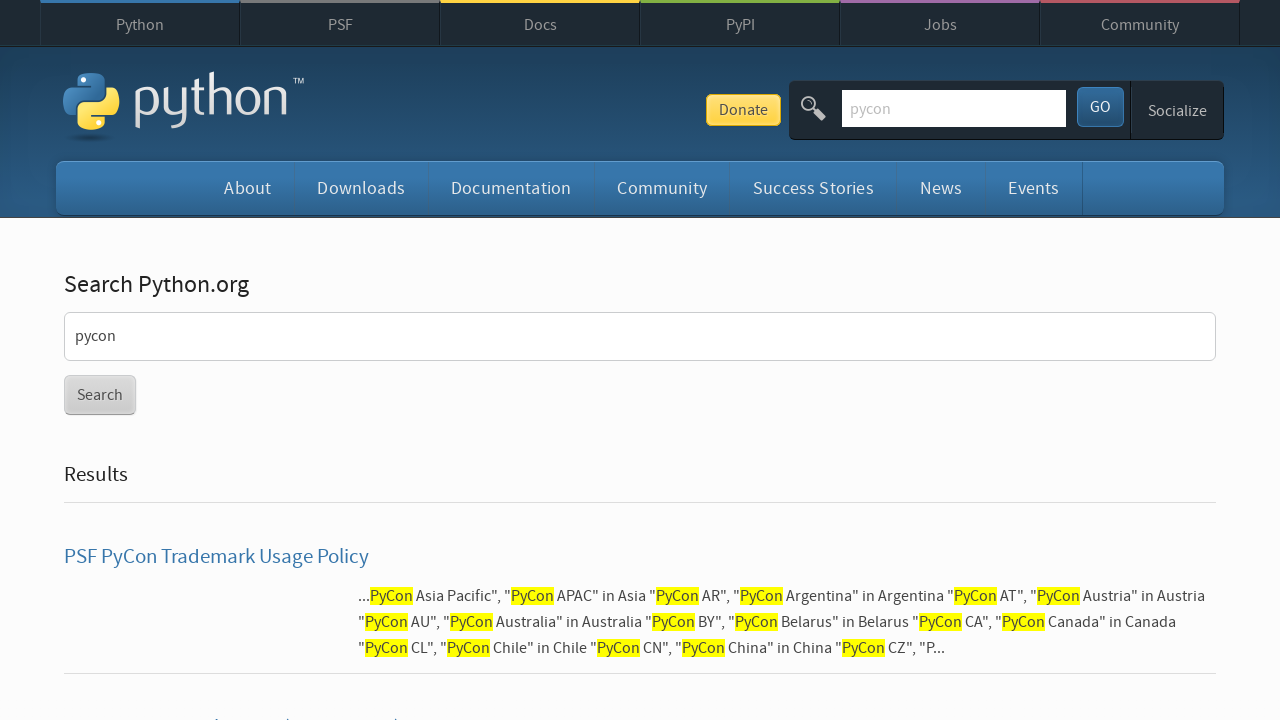

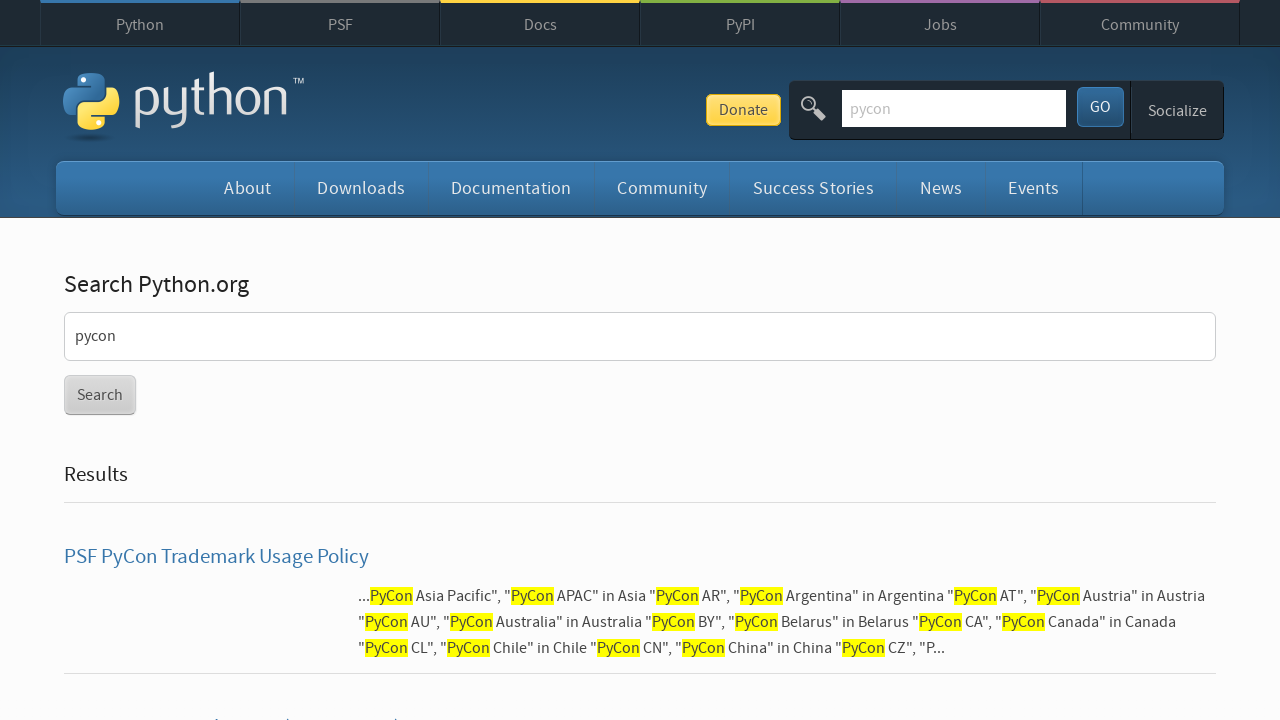